Tests jQuery UI menu interactions by hovering over nested menu items and clicking on the PDF option, then dismissing the resulting alert

Starting URL: https://the-internet.herokuapp.com/jqueryui/menu#

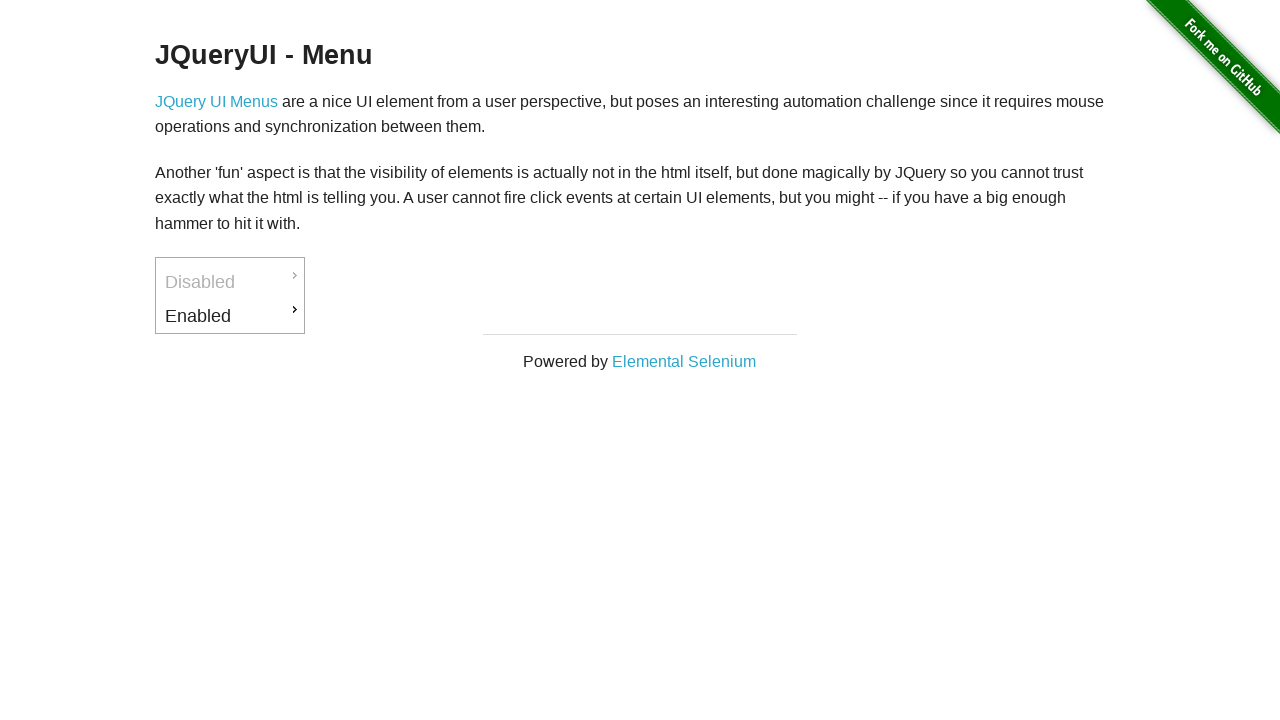

Located all menu expand icons
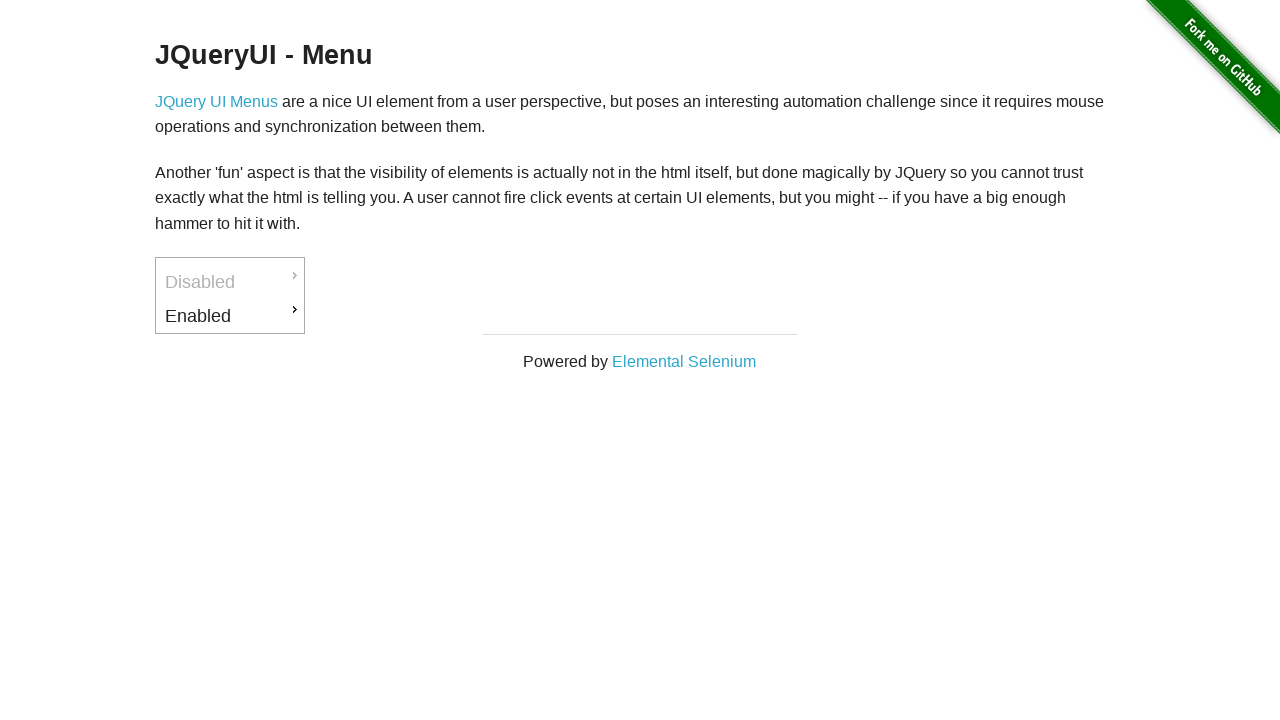

Selected the second menu expand icon
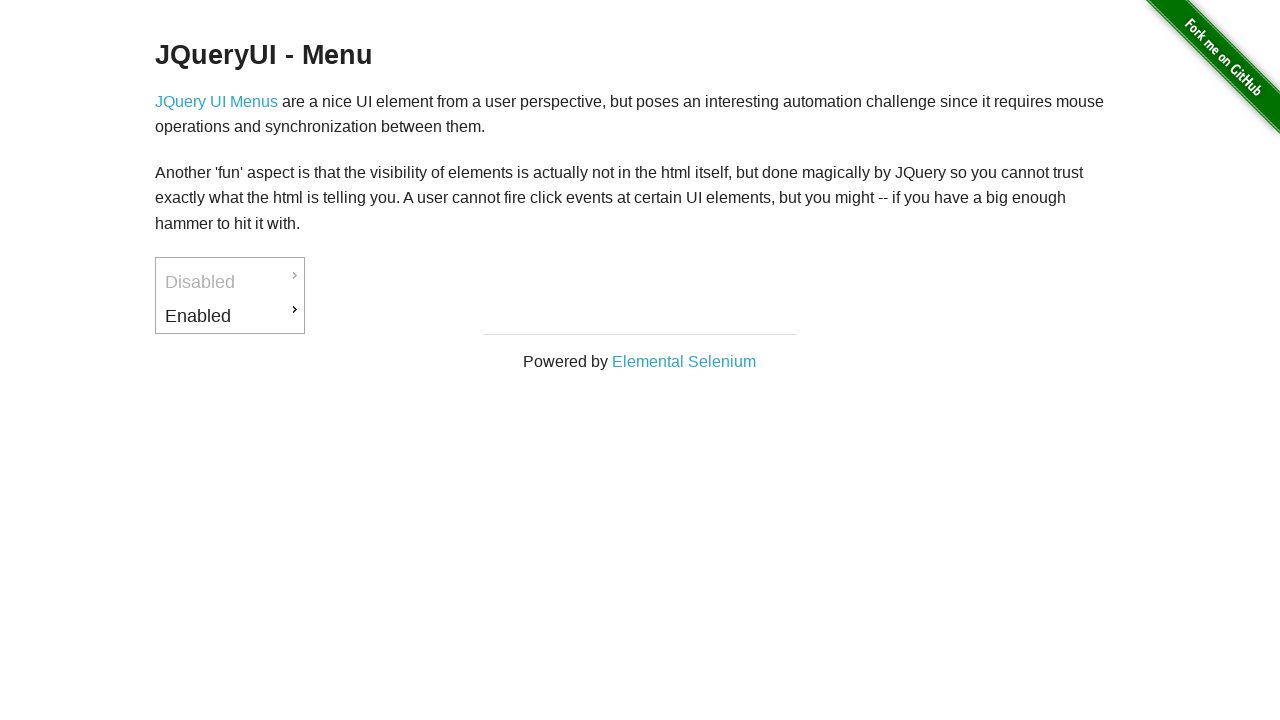

Hovered over the second menu item to expand nested menu at (294, 309) on .ui-menu-icon.ui-icon.ui-icon-carat-1-e >> nth=1
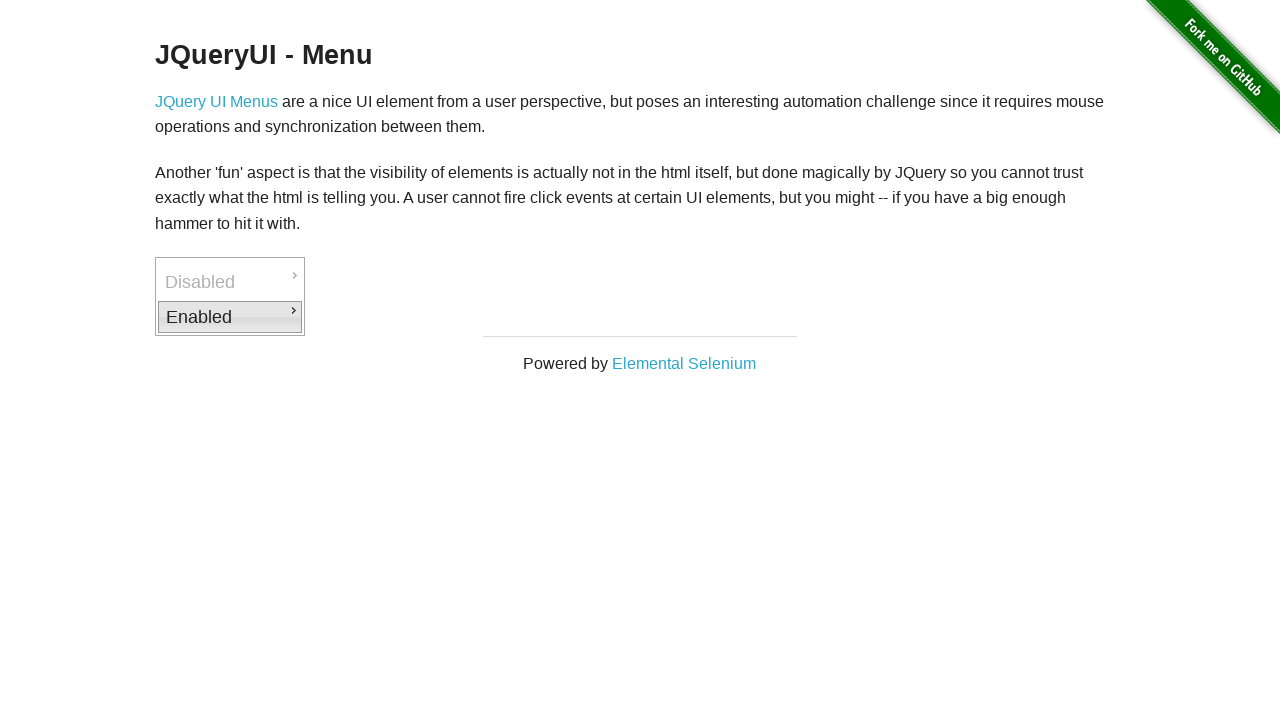

Downloads submenu appeared
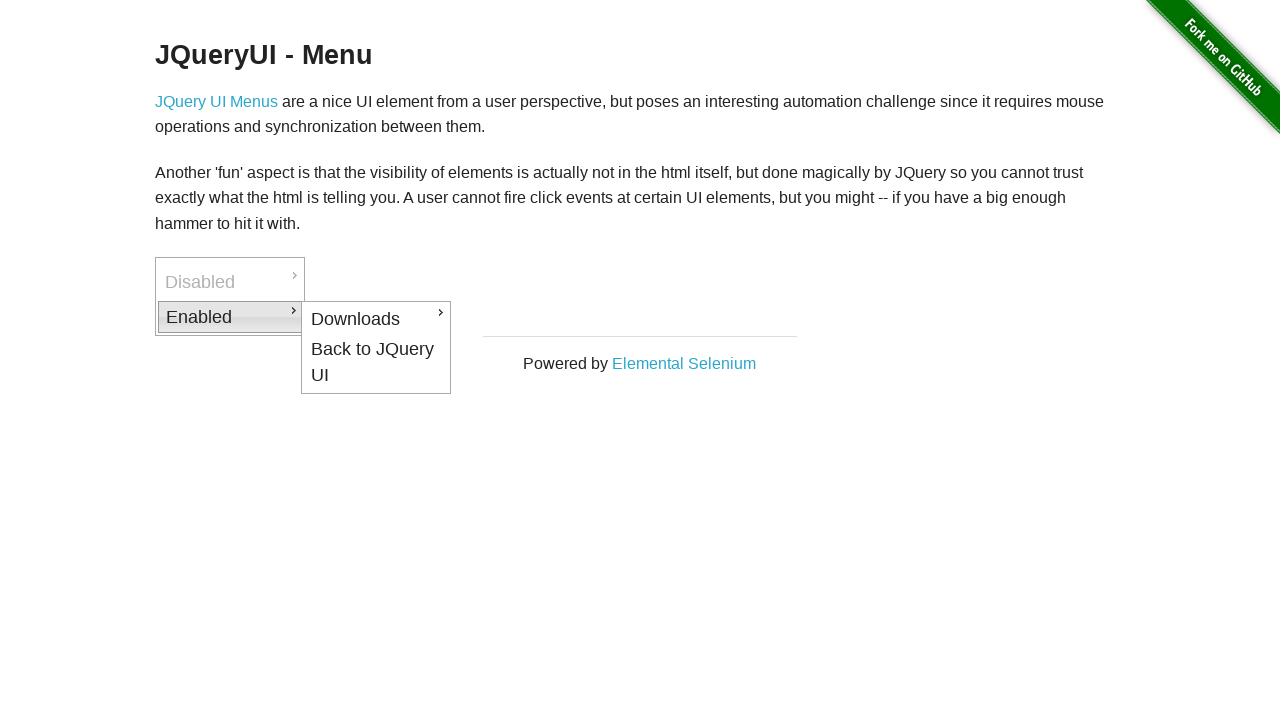

Located Downloads submenu element
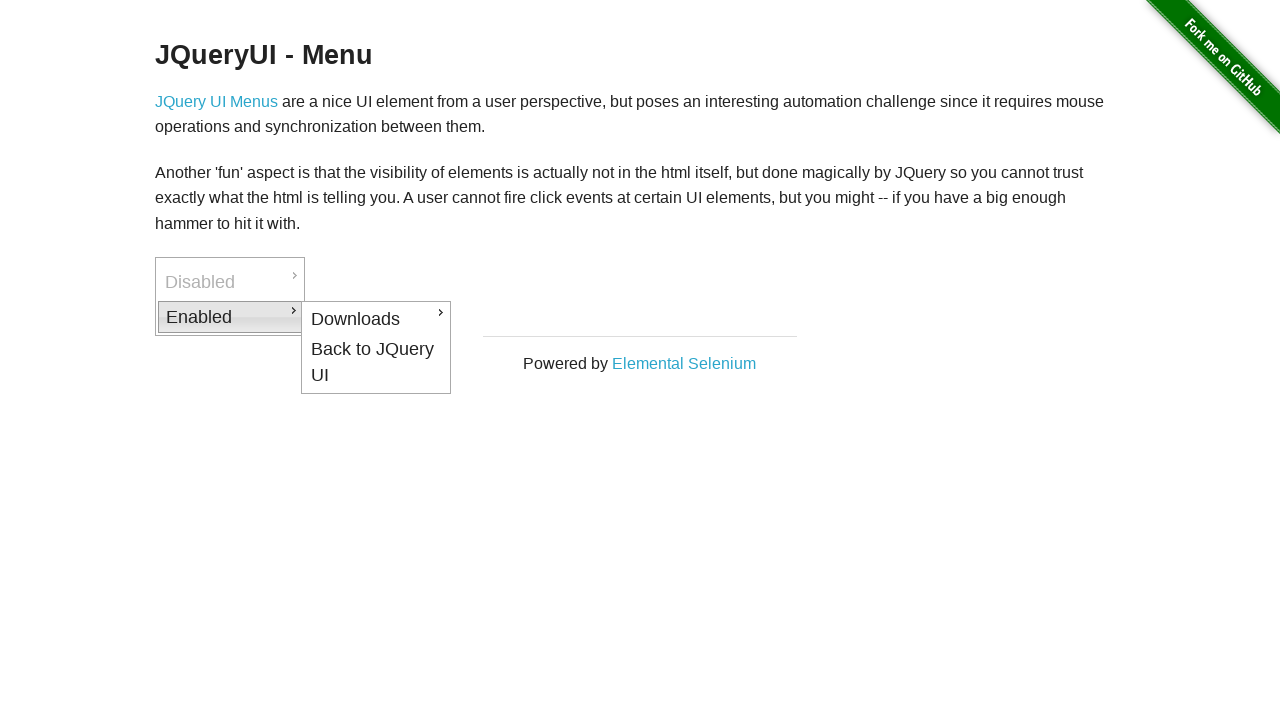

Hovered over Downloads submenu at (376, 319) on #ui-id-4
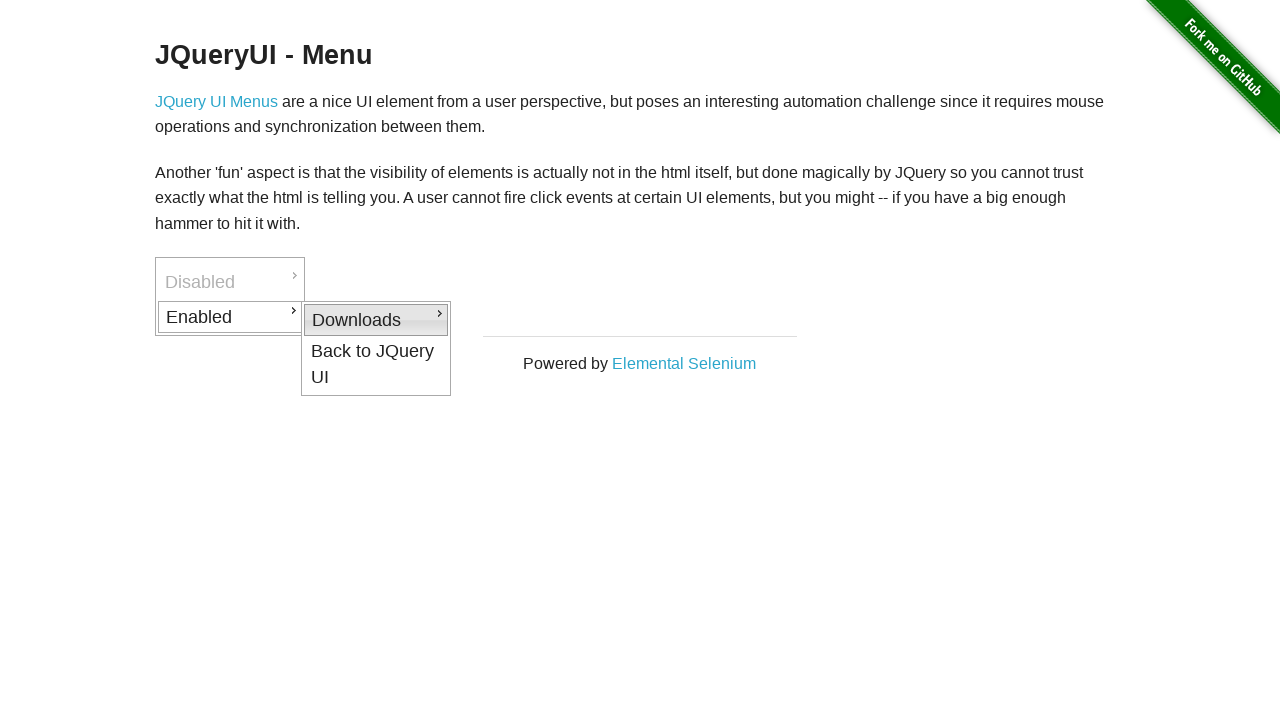

PDF option appeared
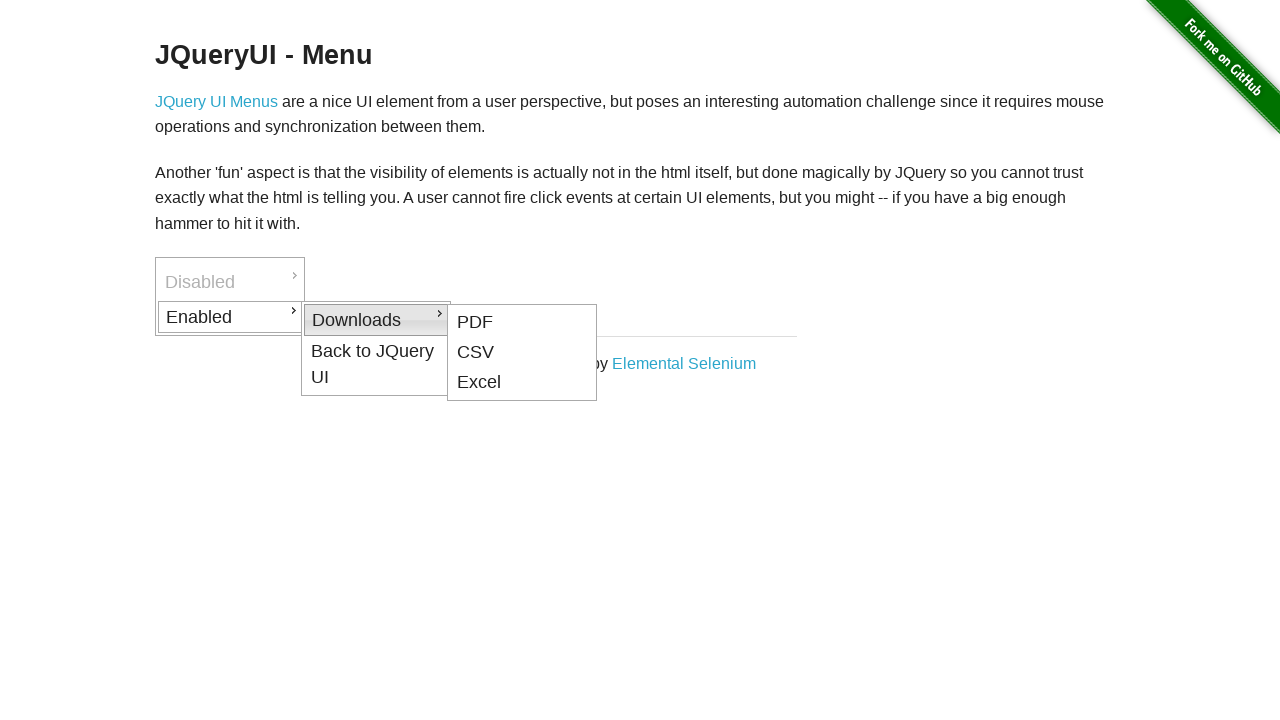

Located PDF option element
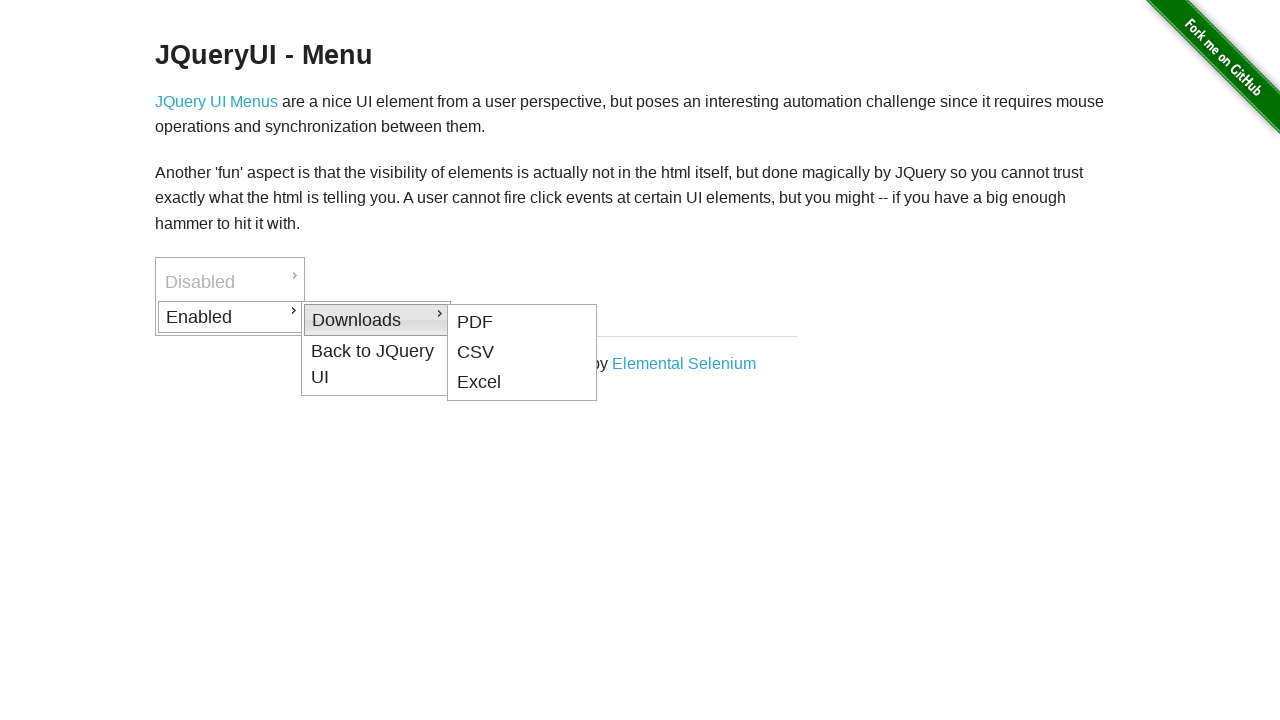

Clicked on PDF option at (522, 322) on #ui-id-5
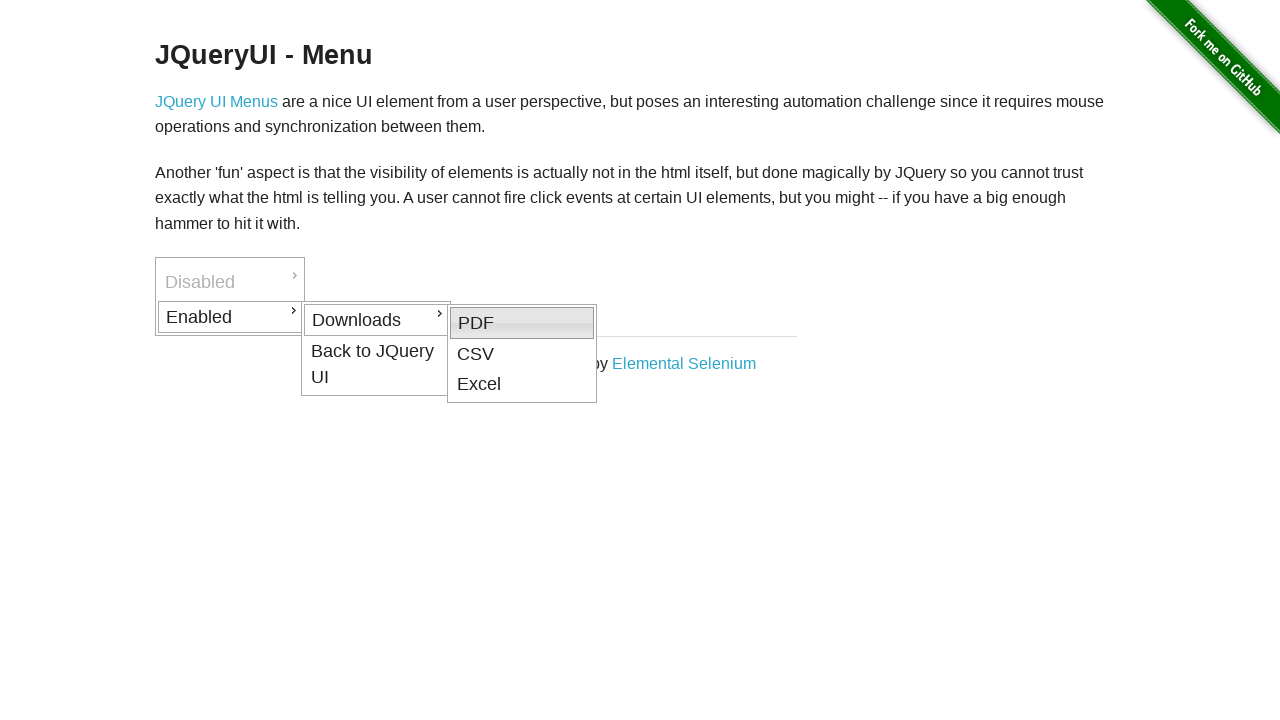

Set up alert dialog handler to dismiss alerts
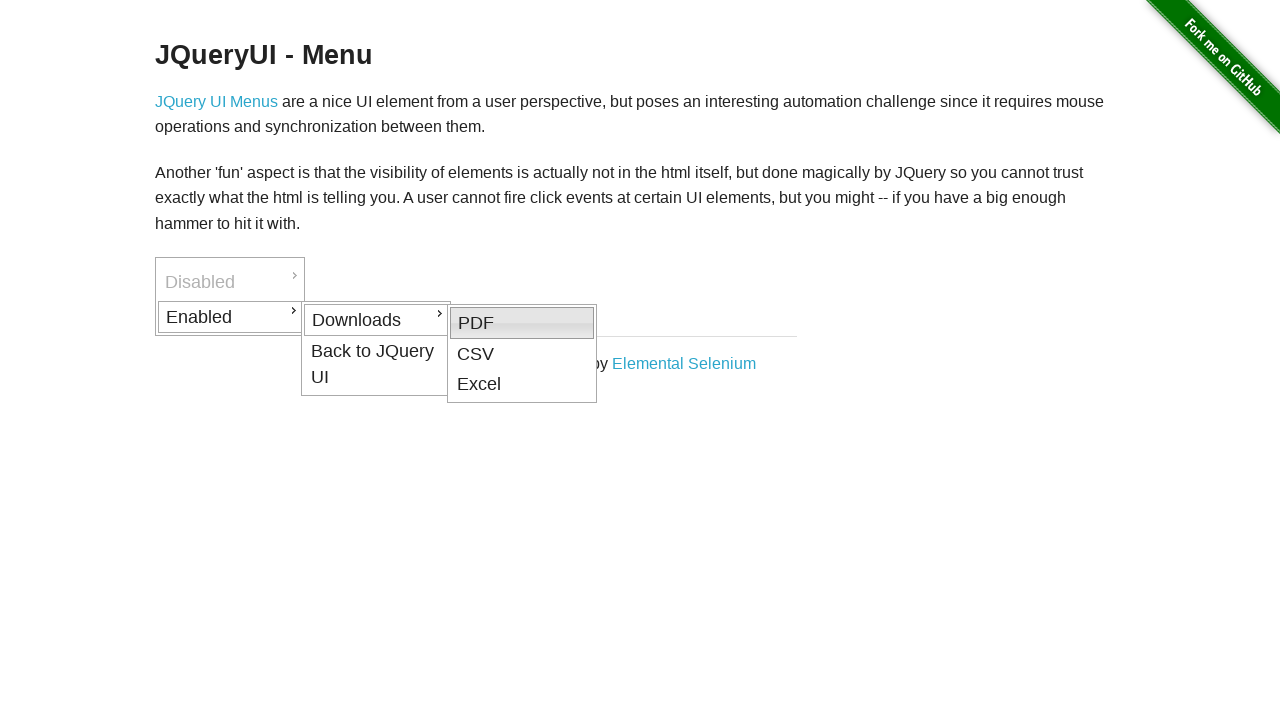

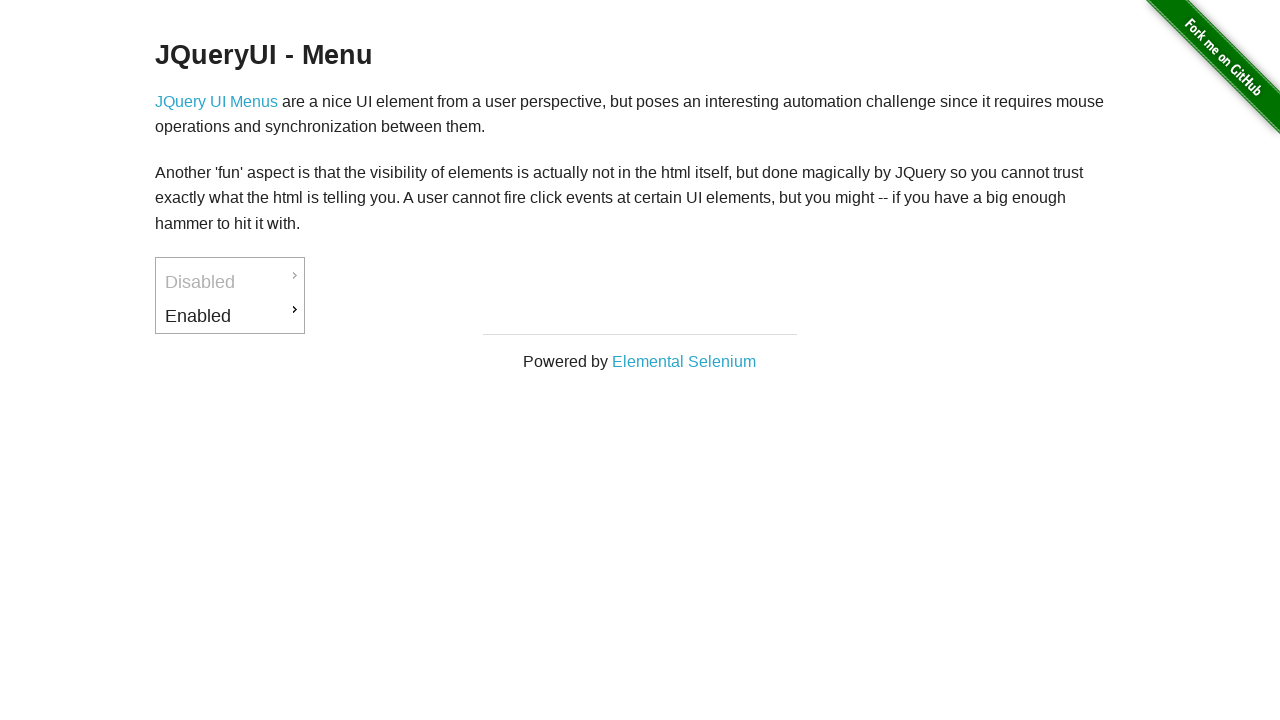